Tests dynamic loading functionality by clicking Start button and verifying that "Hello World!" text appears after loading completes

Starting URL: https://automationfc.github.io/dynamic-loading/

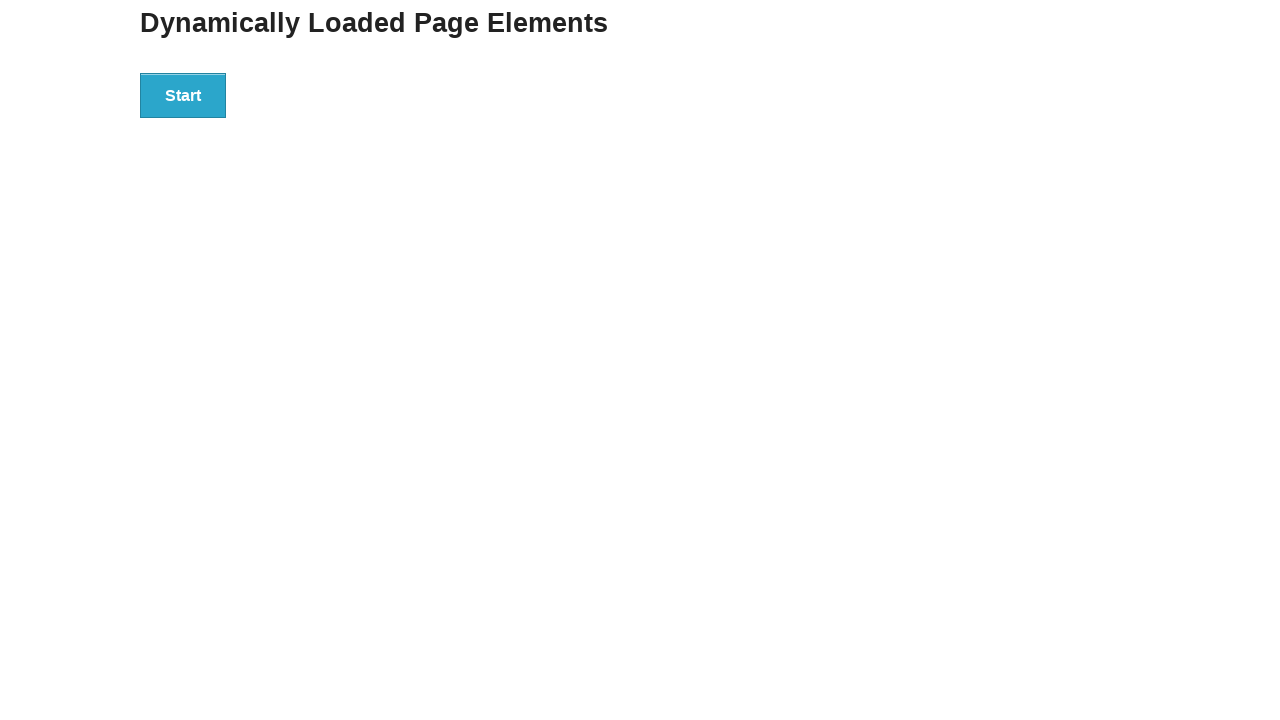

Clicked Start button to initiate dynamic loading at (183, 95) on xpath=//*[text()='Start']
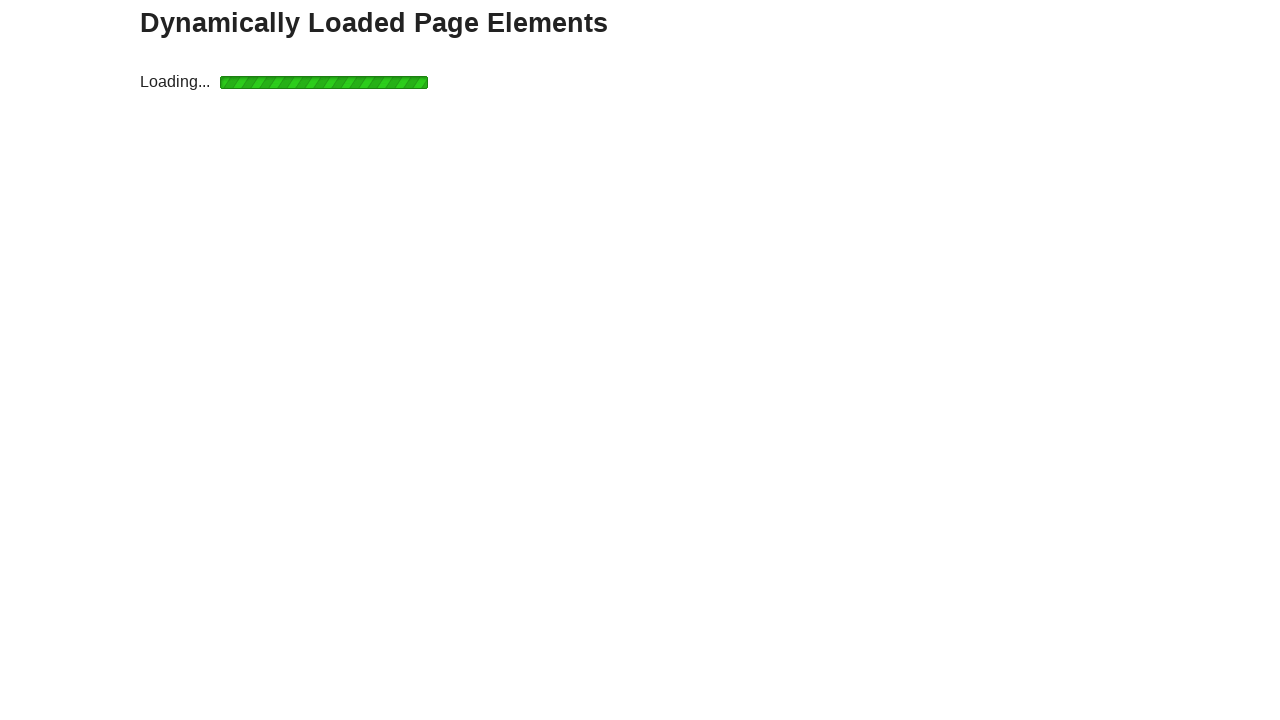

Waited for 'Hello World!' text to become visible
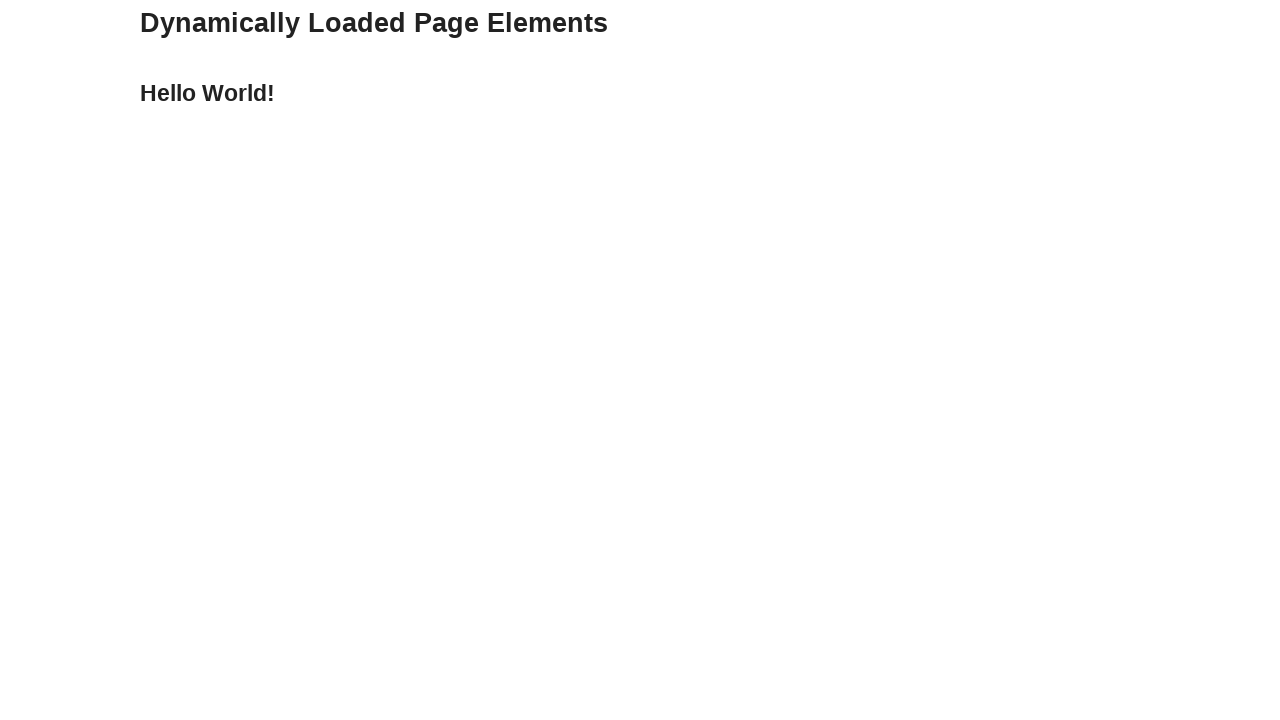

Verified that 'Hello World!' text is displayed
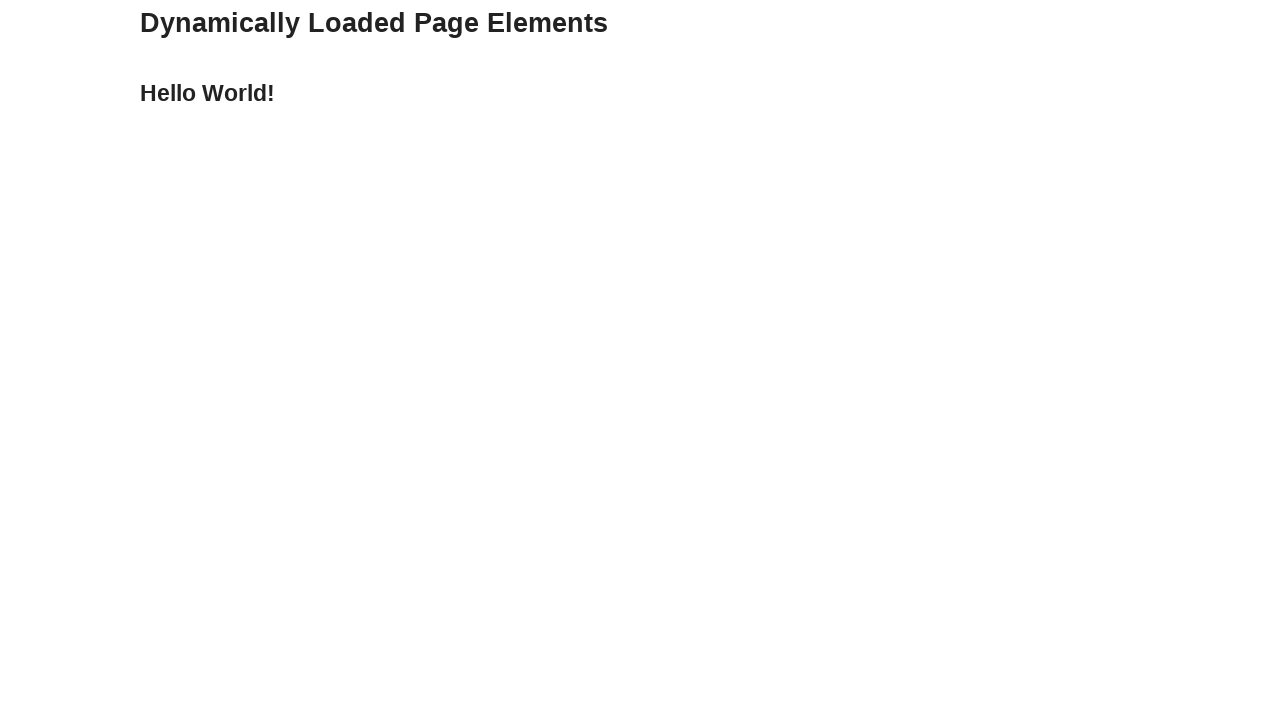

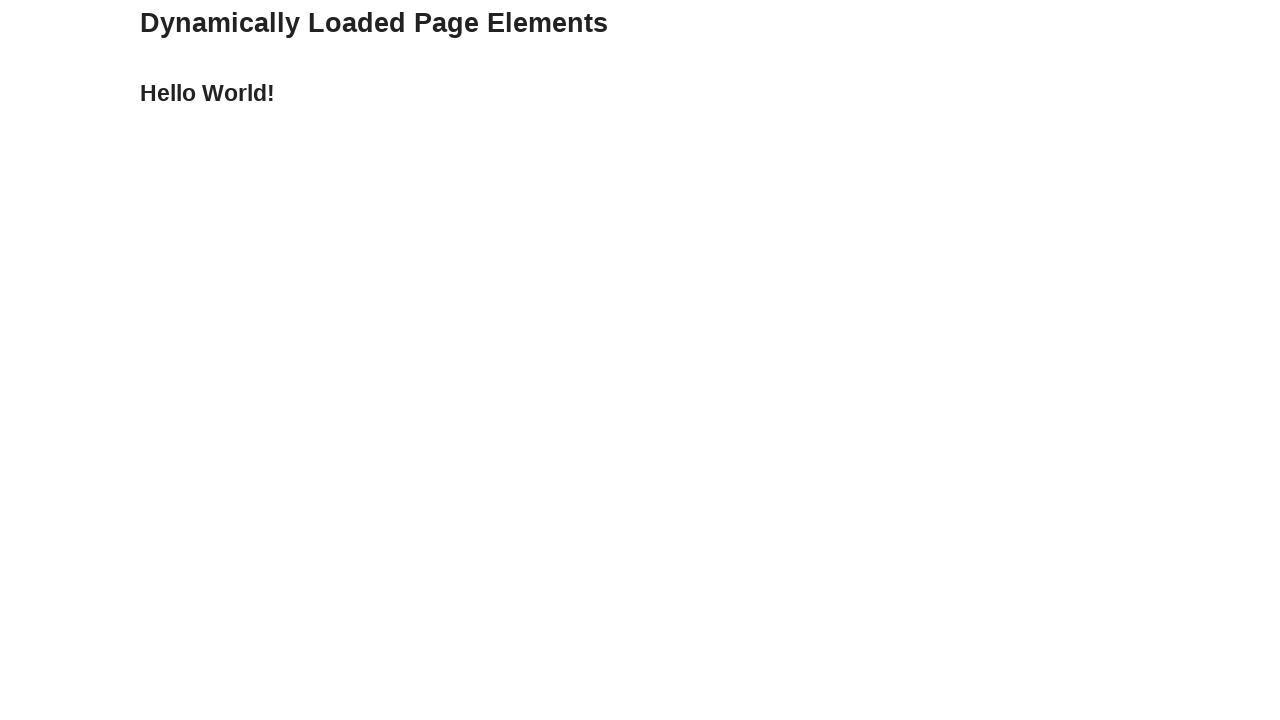